Tests that pressing Escape cancels editing and restores original text

Starting URL: https://demo.playwright.dev/todomvc

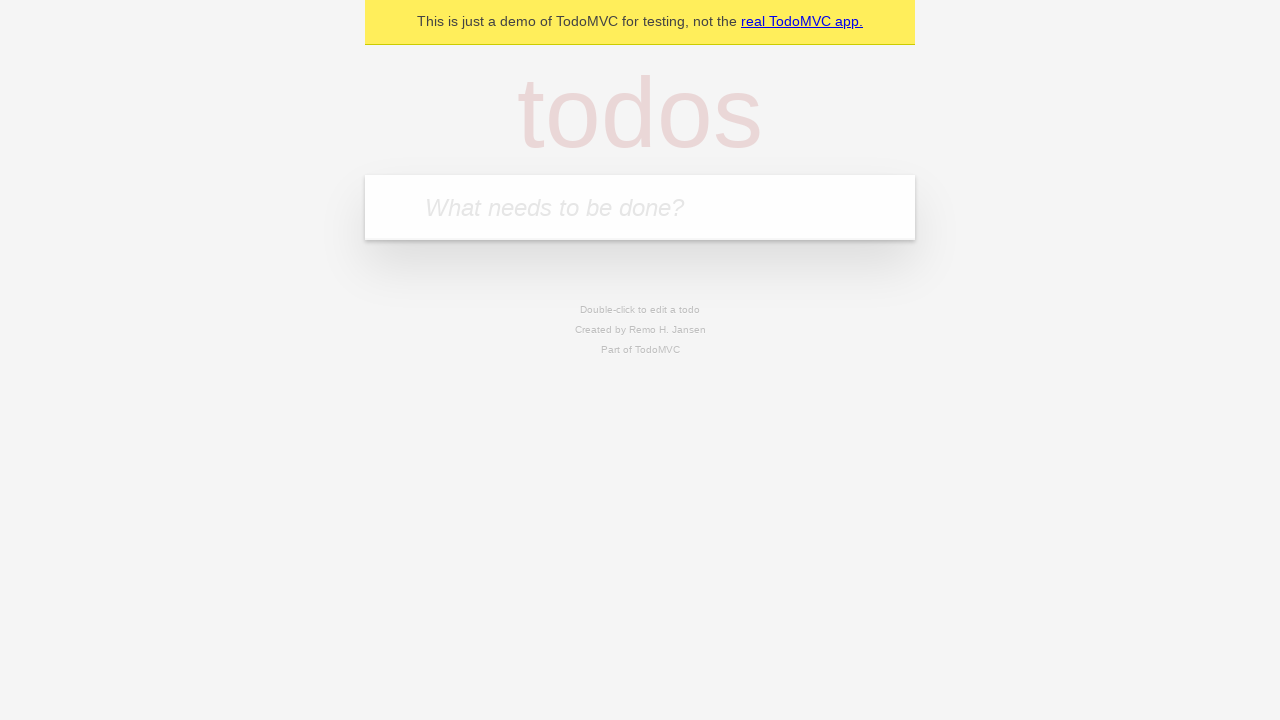

Filled todo input with 'buy some cheese' on internal:attr=[placeholder="What needs to be done?"i]
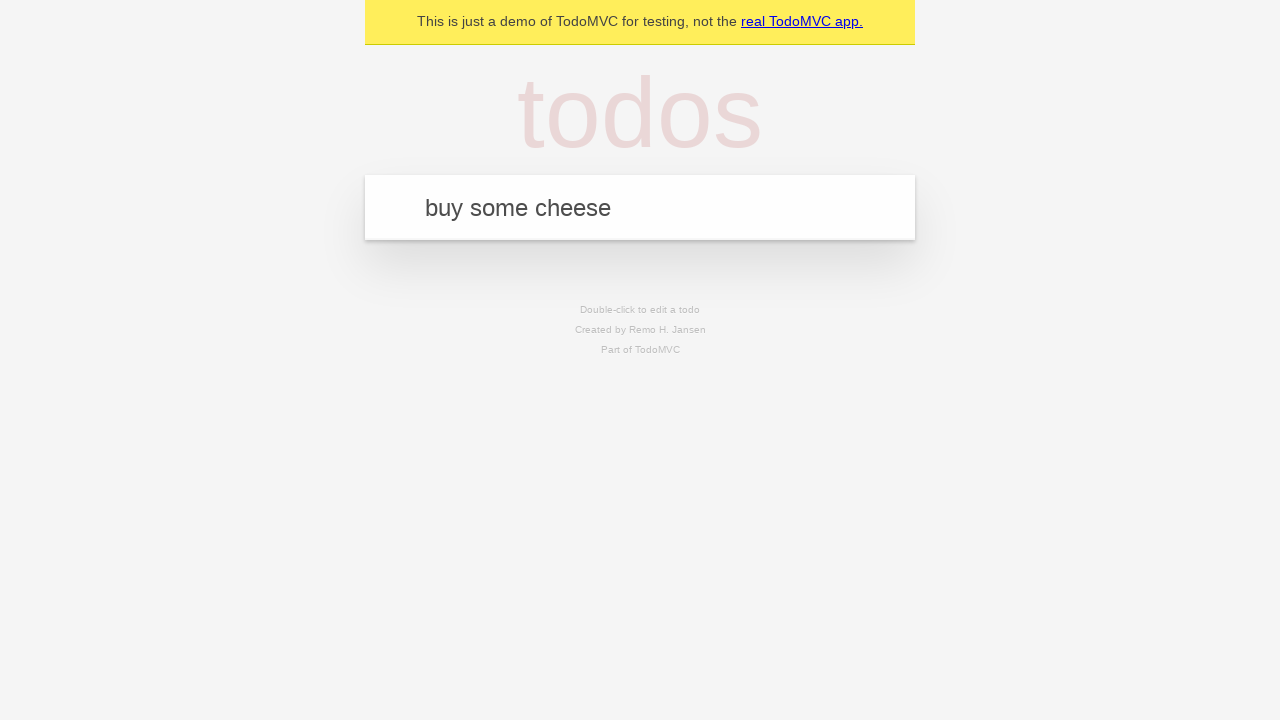

Pressed Enter to create first todo on internal:attr=[placeholder="What needs to be done?"i]
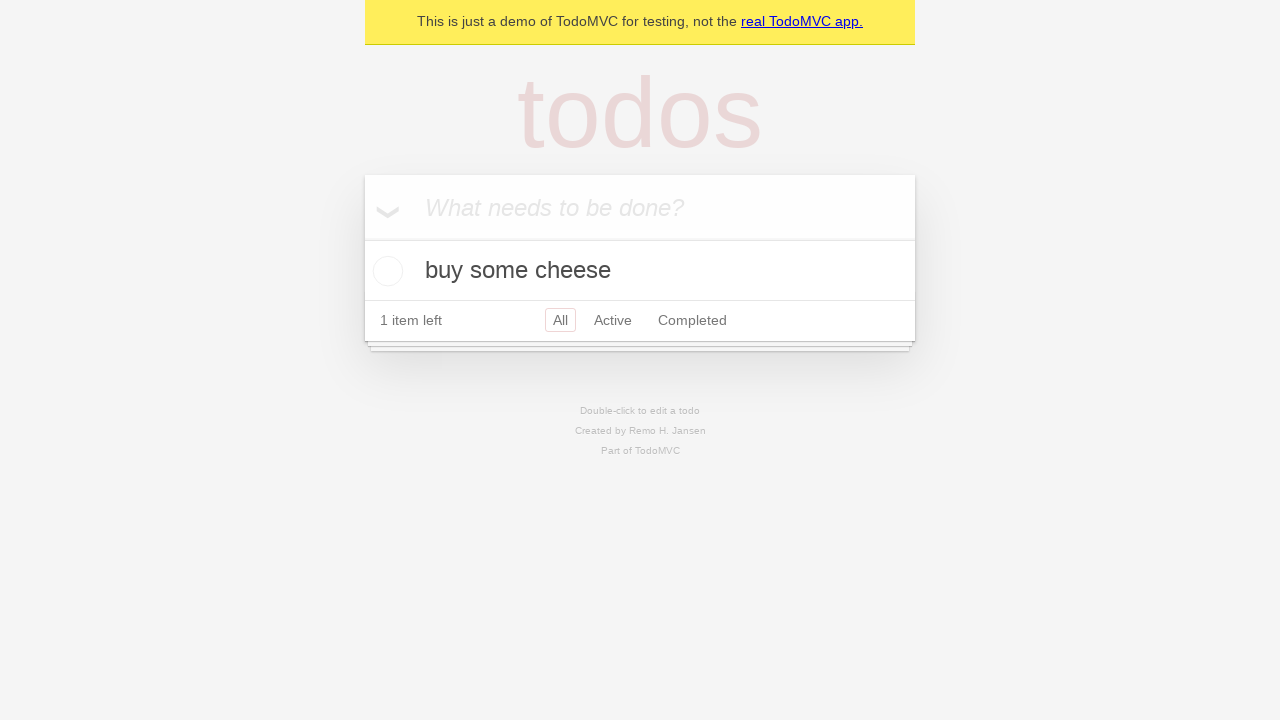

Filled todo input with 'feed the cat' on internal:attr=[placeholder="What needs to be done?"i]
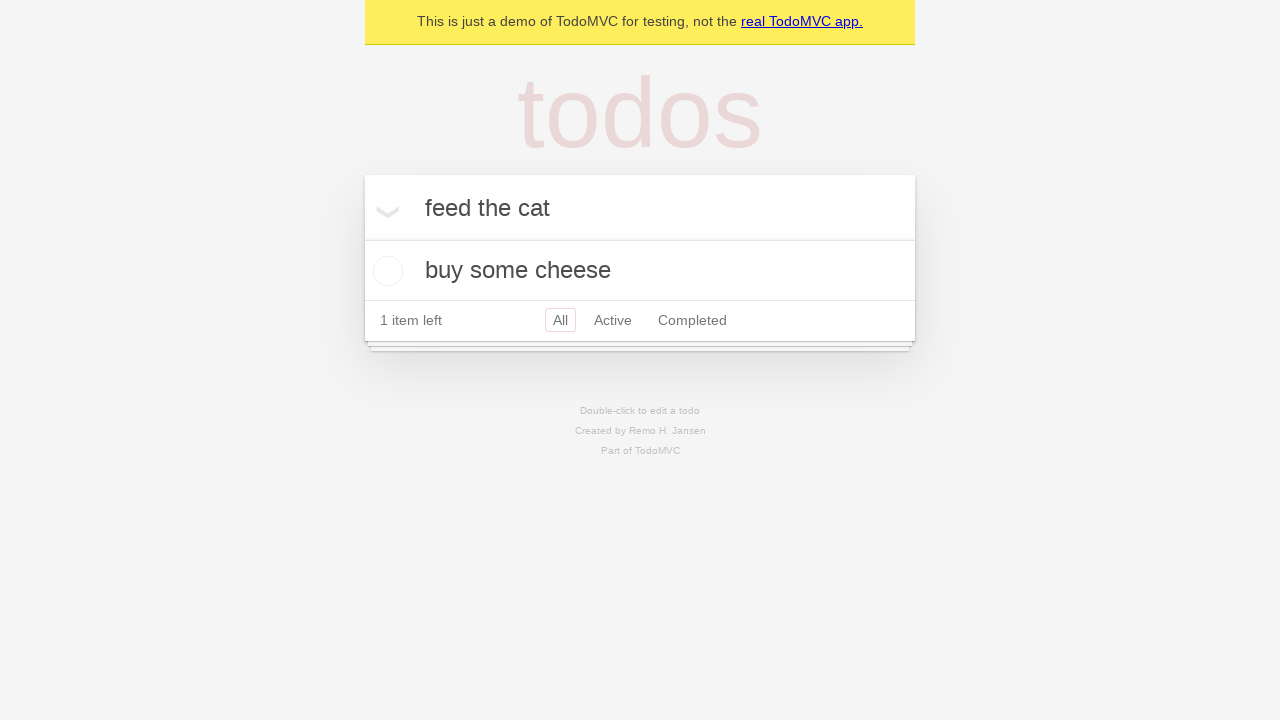

Pressed Enter to create second todo on internal:attr=[placeholder="What needs to be done?"i]
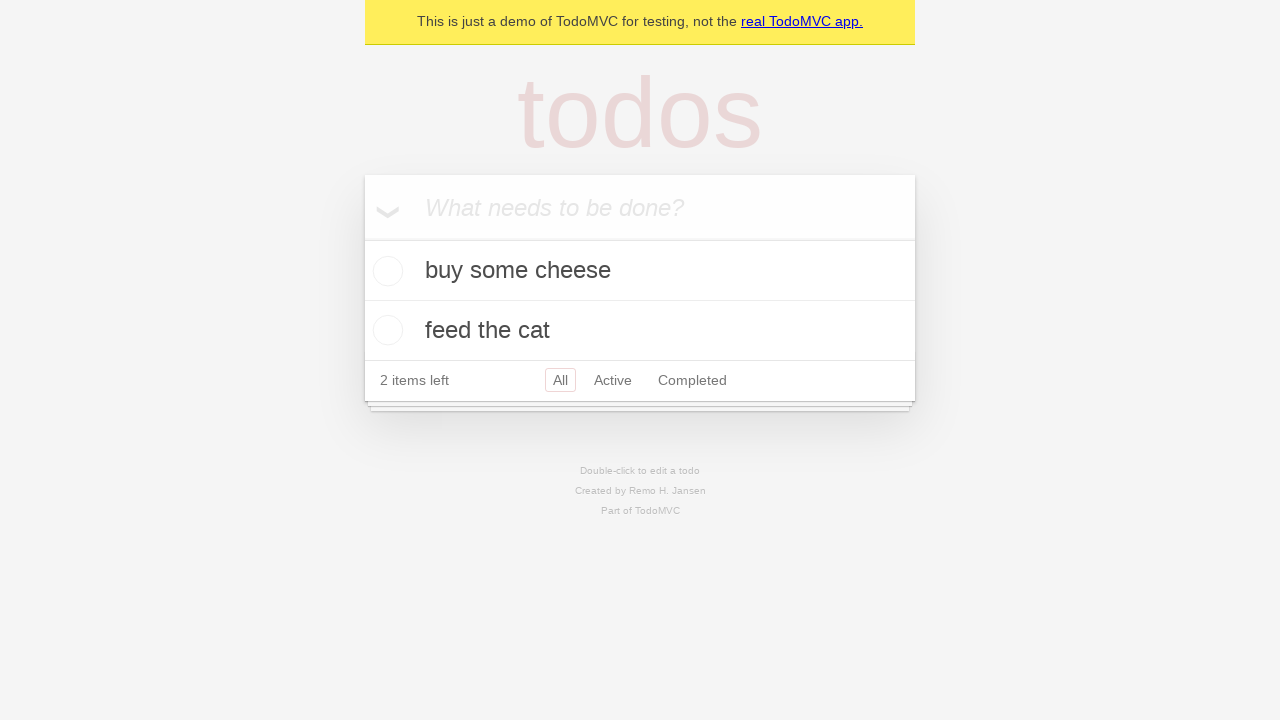

Filled todo input with 'book a doctors appointment' on internal:attr=[placeholder="What needs to be done?"i]
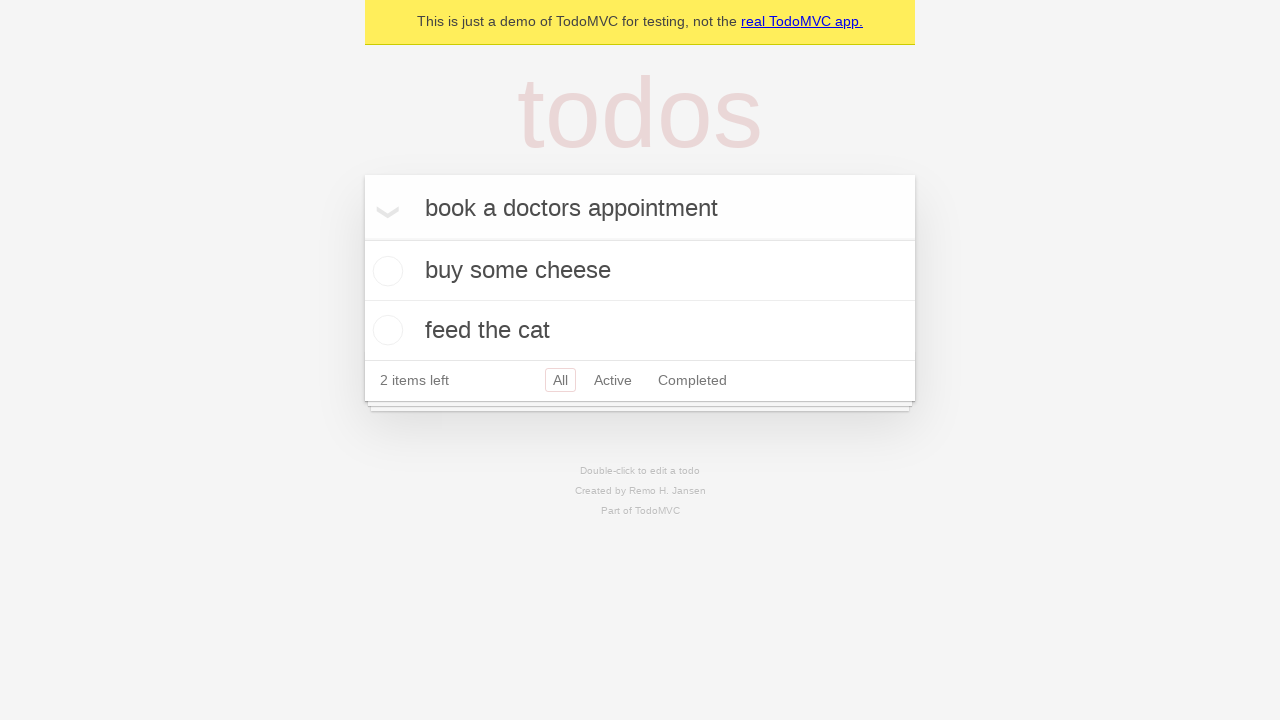

Pressed Enter to create third todo on internal:attr=[placeholder="What needs to be done?"i]
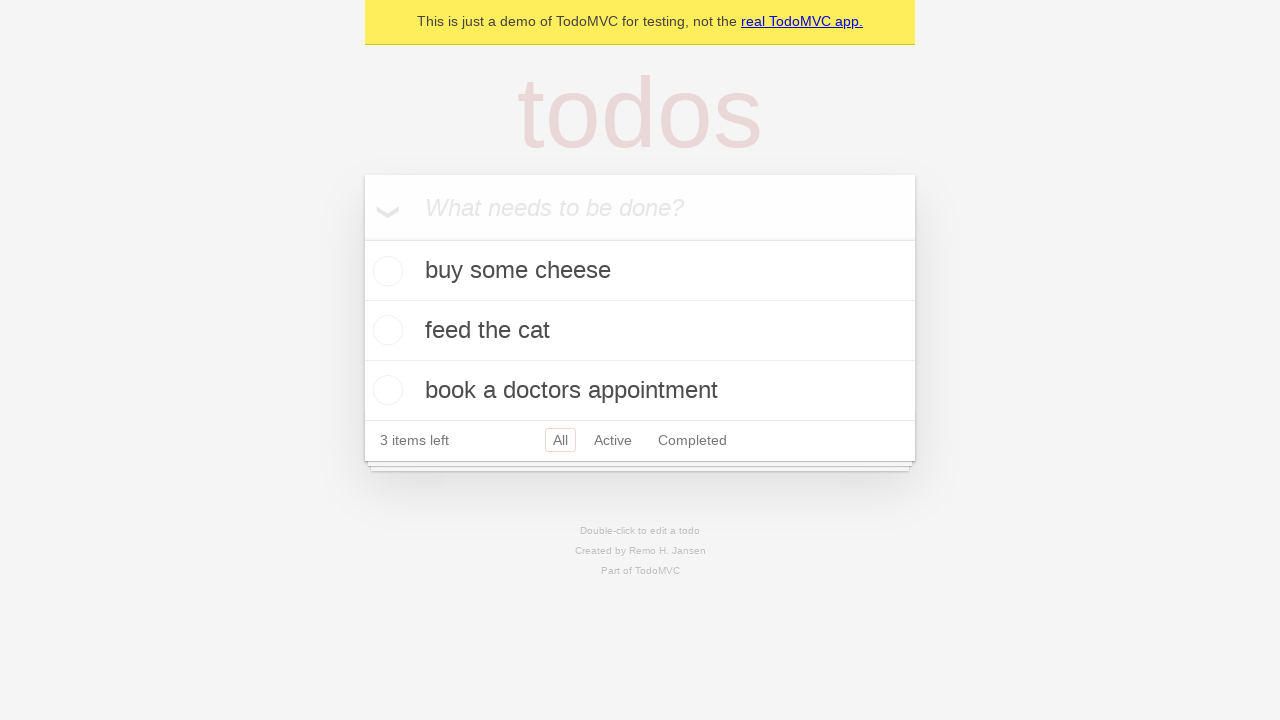

Waited for all 3 todos to be created
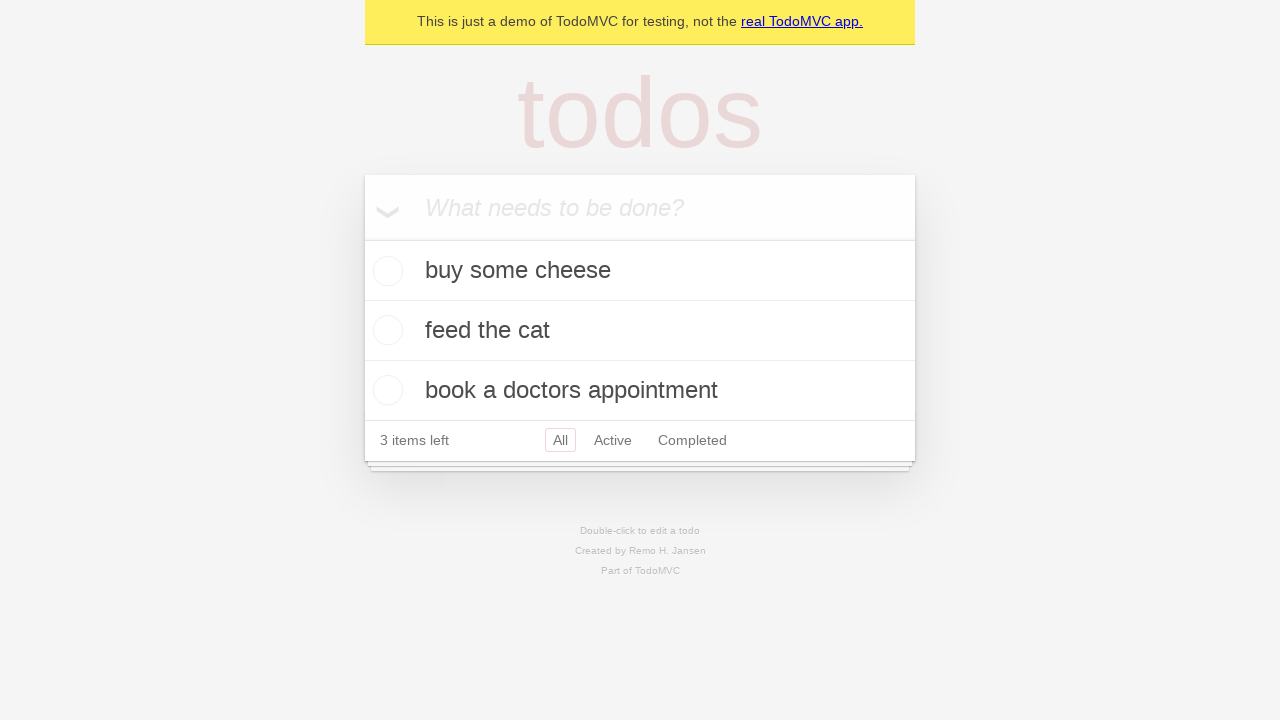

Double-clicked second todo to enter edit mode at (640, 331) on internal:testid=[data-testid="todo-item"s] >> nth=1
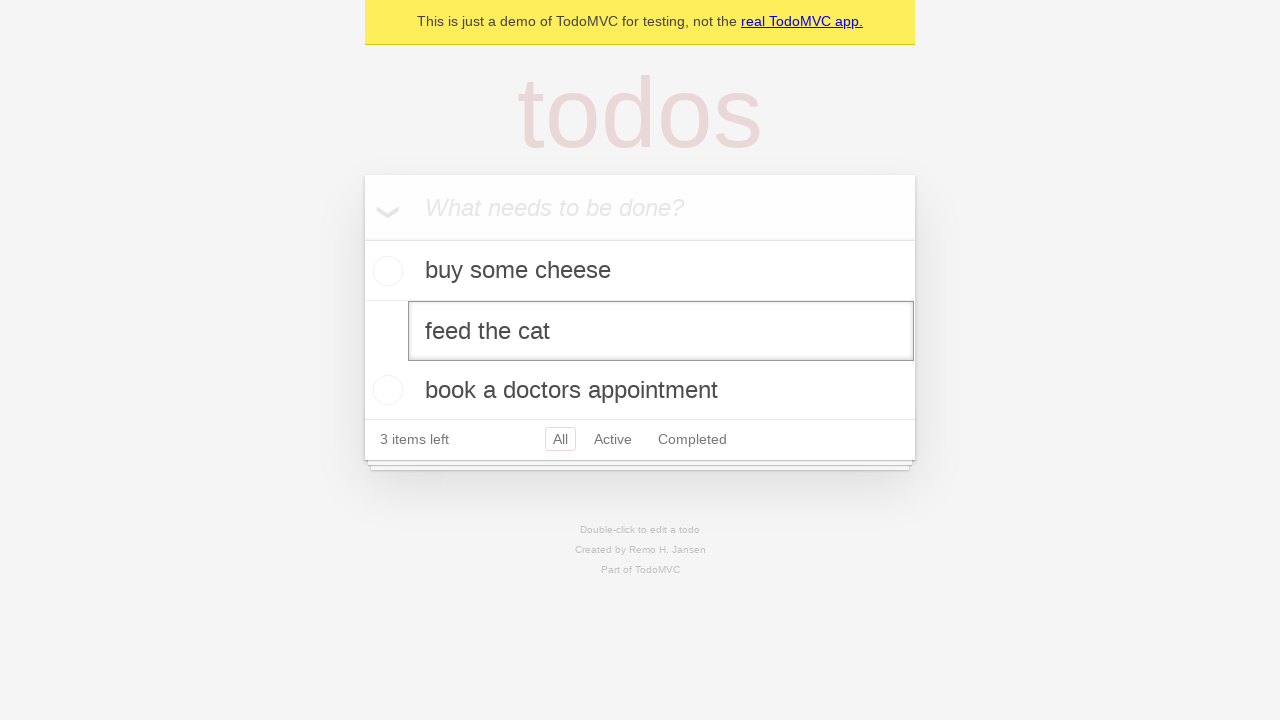

Changed second todo text to 'buy some sausages' on internal:testid=[data-testid="todo-item"s] >> nth=1 >> internal:role=textbox[nam
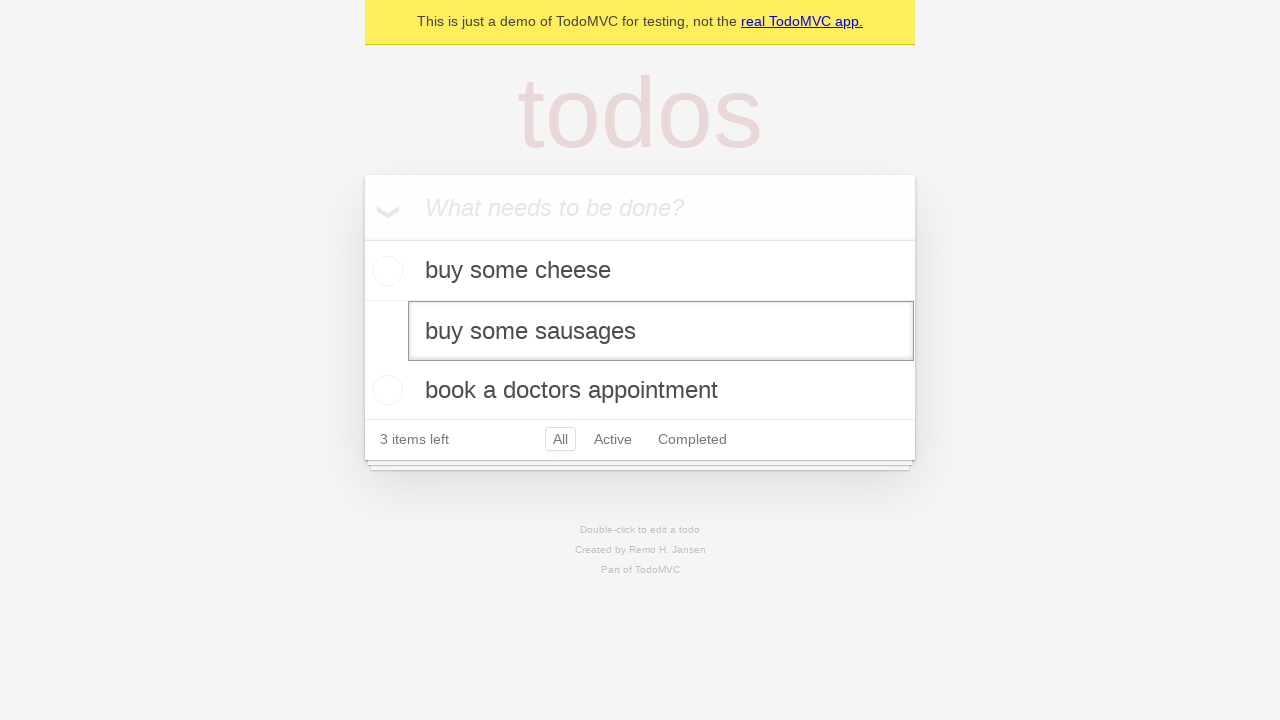

Pressed Escape to cancel edit and restore original text on internal:testid=[data-testid="todo-item"s] >> nth=1 >> internal:role=textbox[nam
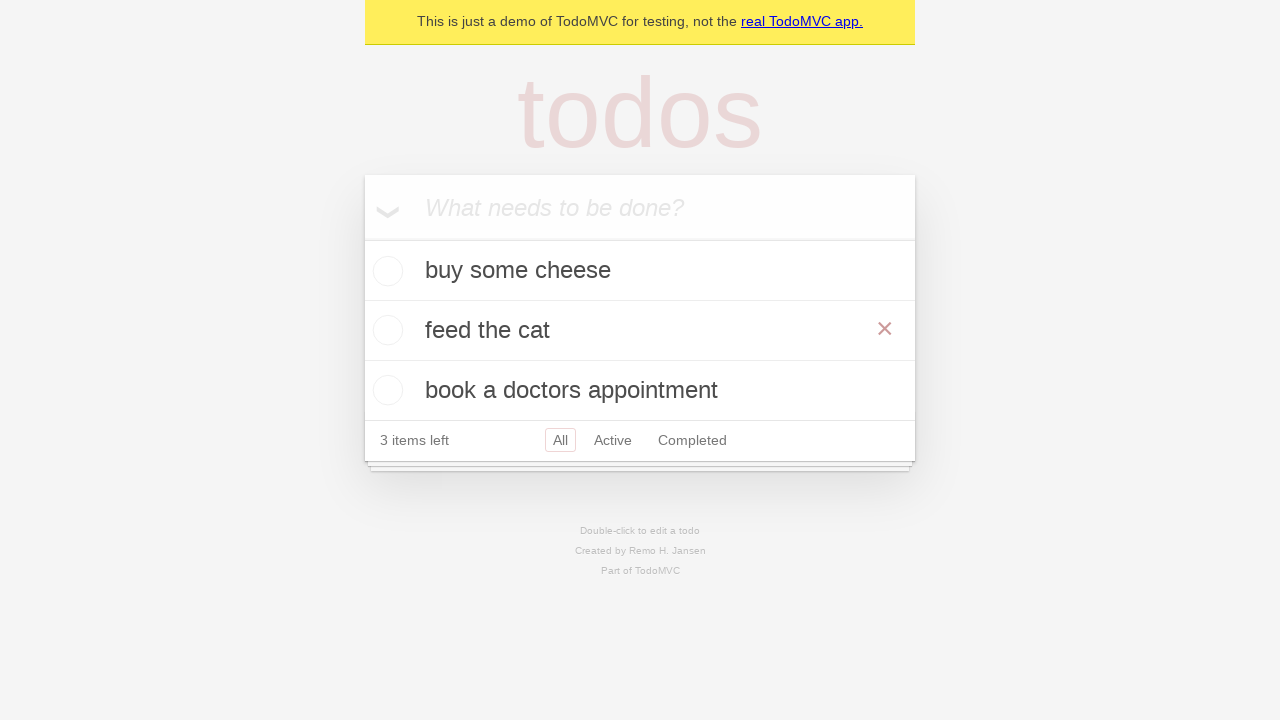

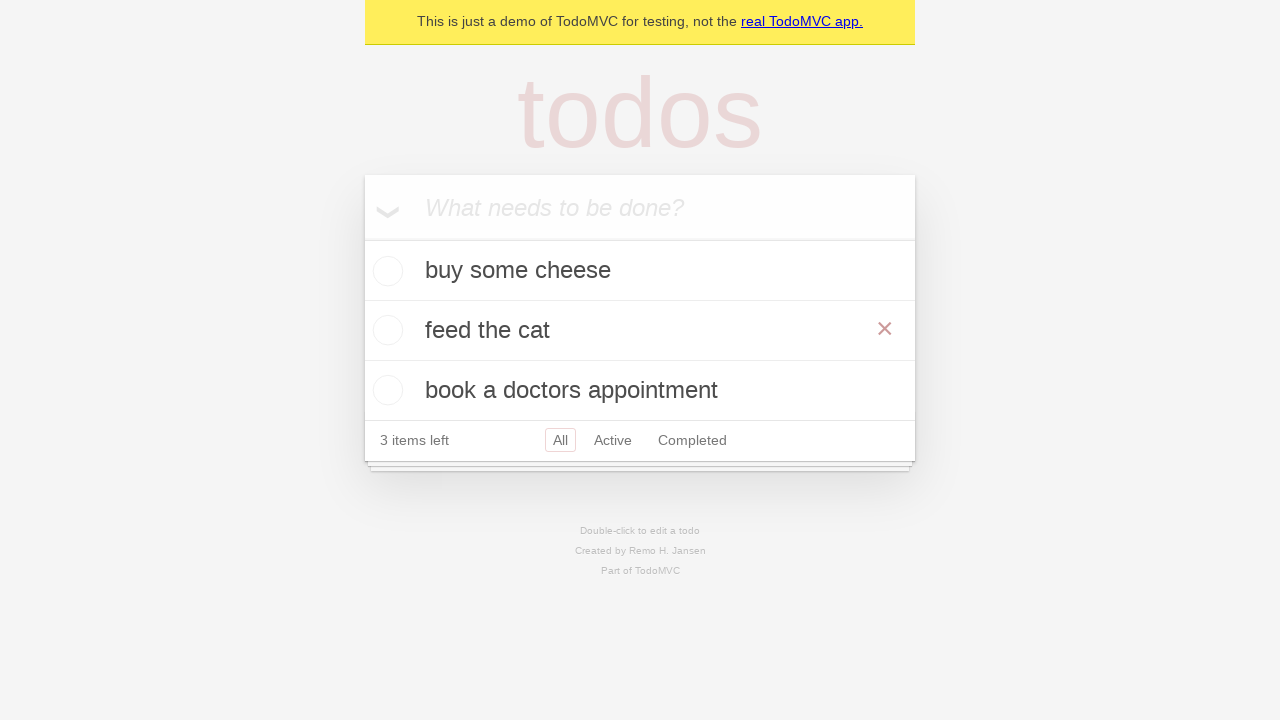